Tests that edits are saved when the input field loses focus (blur event)

Starting URL: https://demo.playwright.dev/todomvc

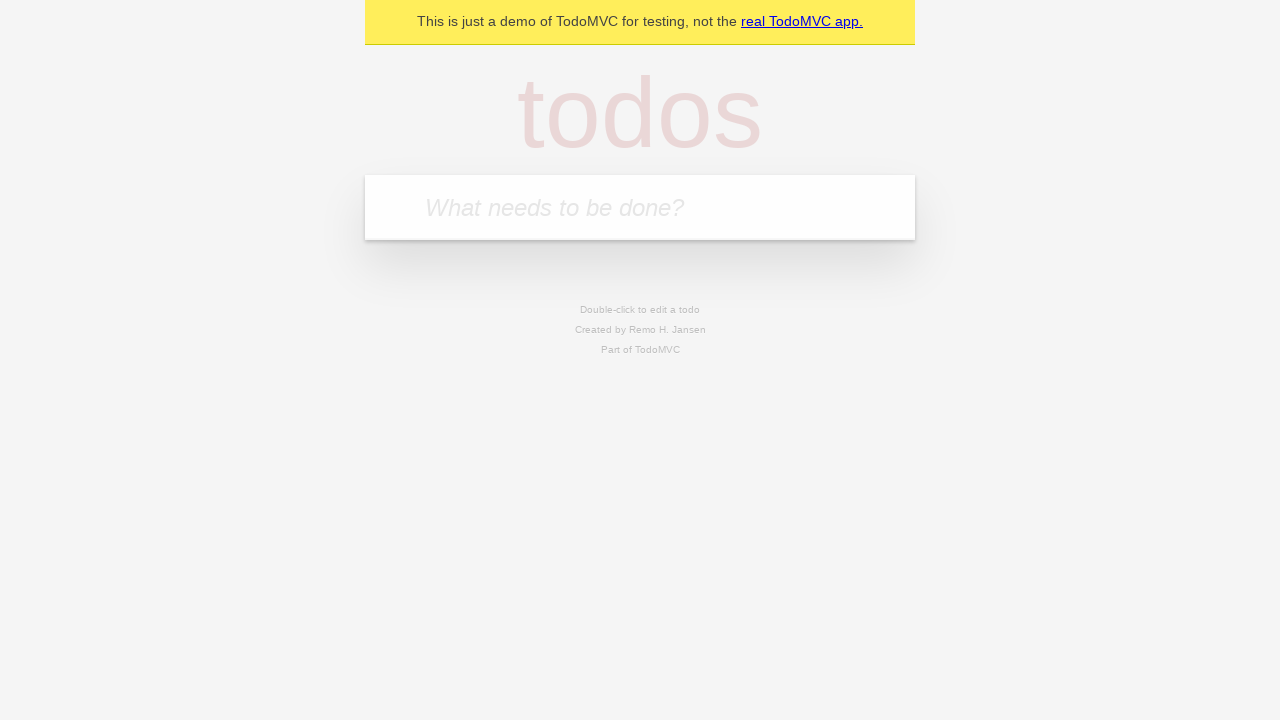

Filled new todo input with 'buy some cheese' on .new-todo
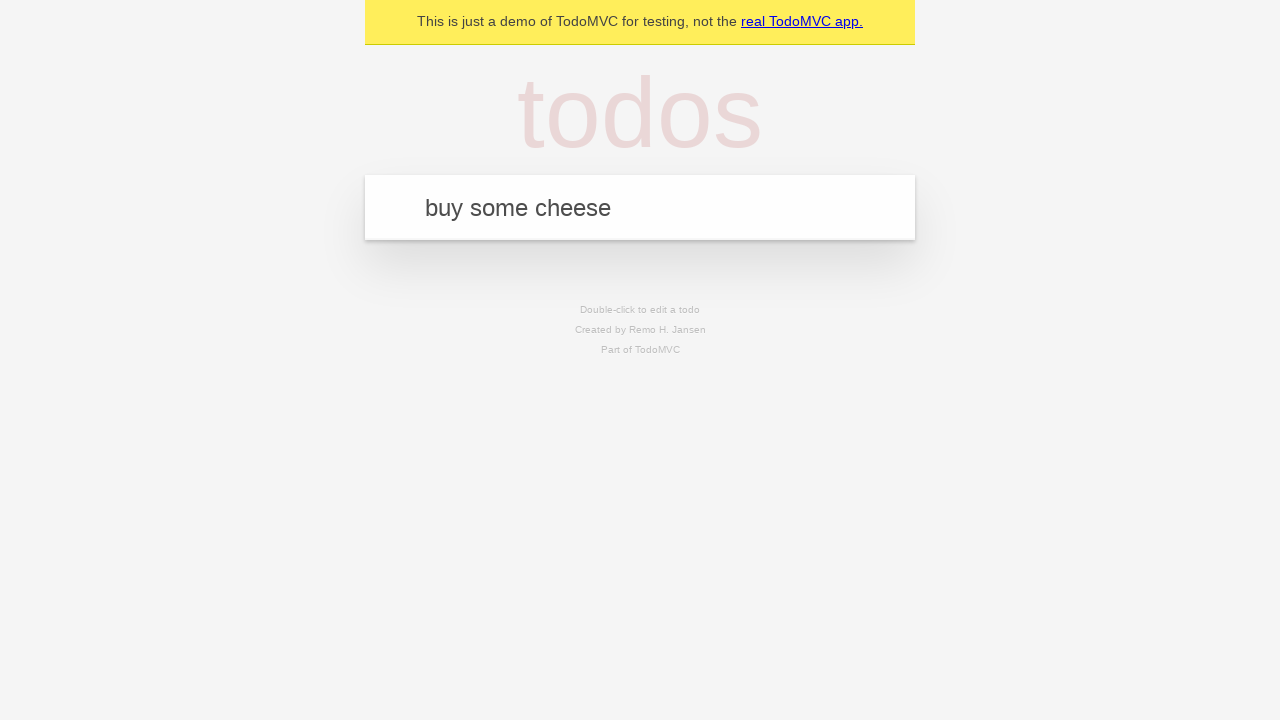

Pressed Enter to create first todo on .new-todo
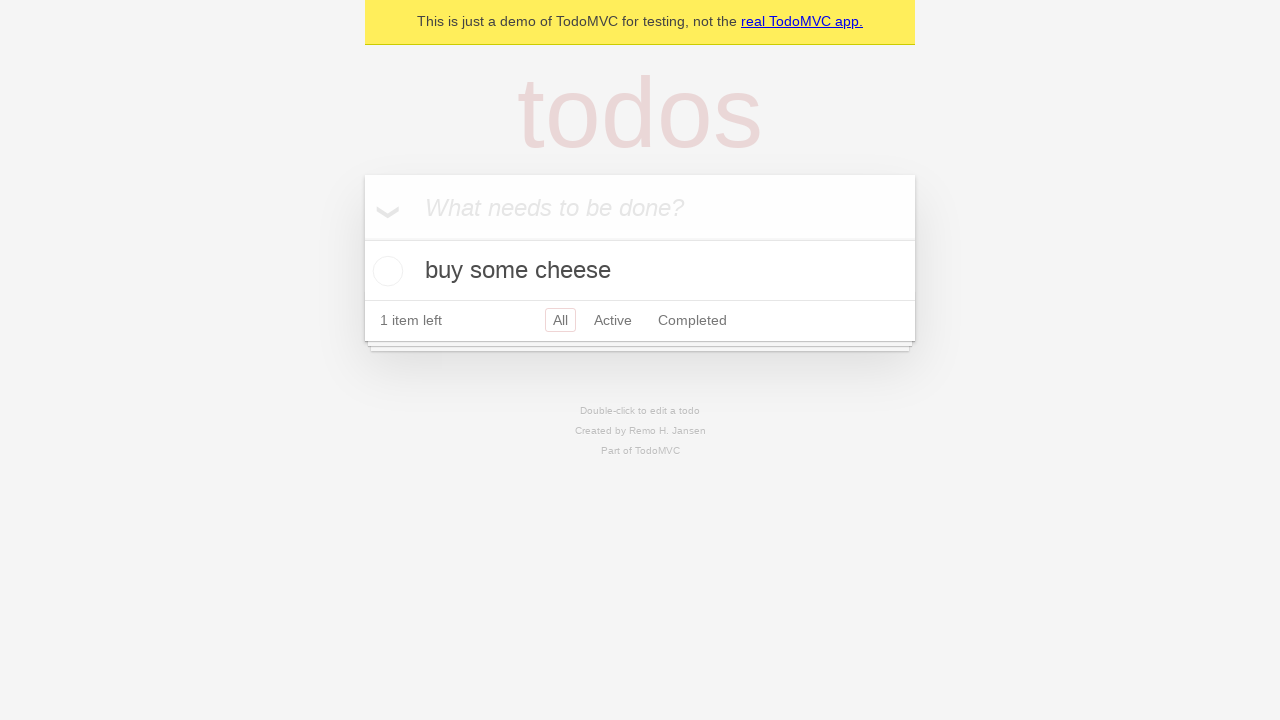

Filled new todo input with 'feed the cat' on .new-todo
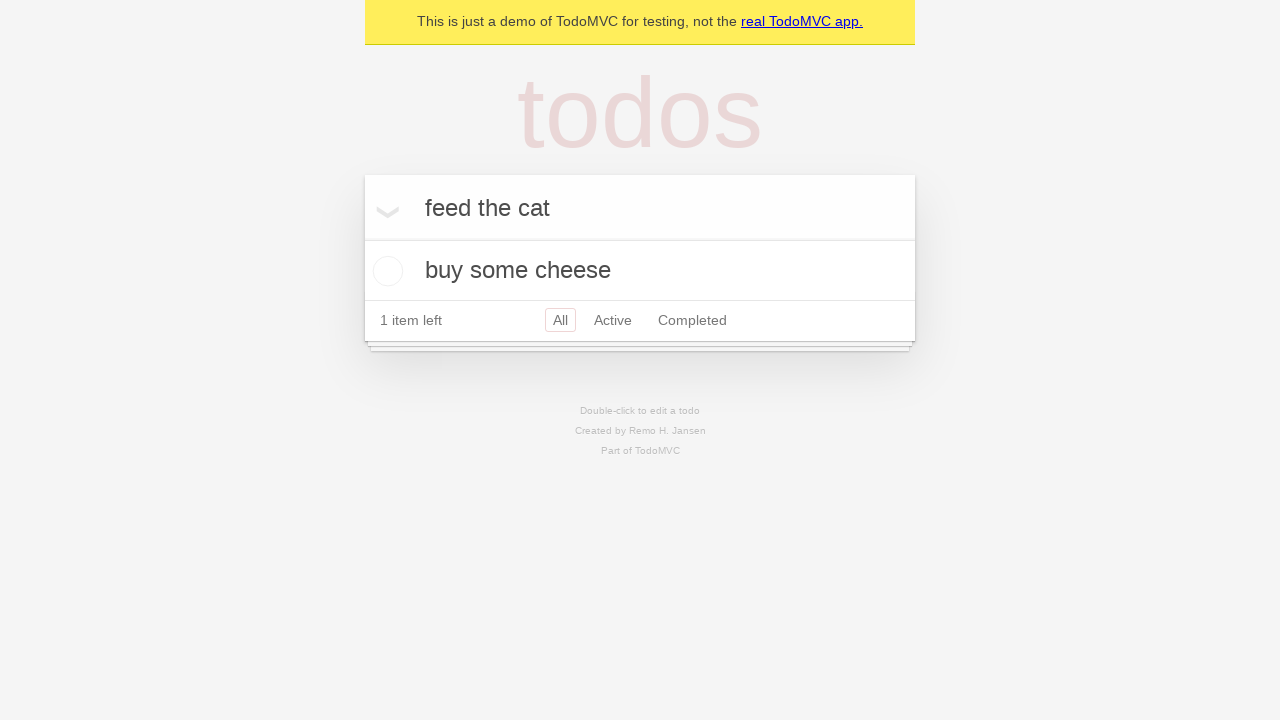

Pressed Enter to create second todo on .new-todo
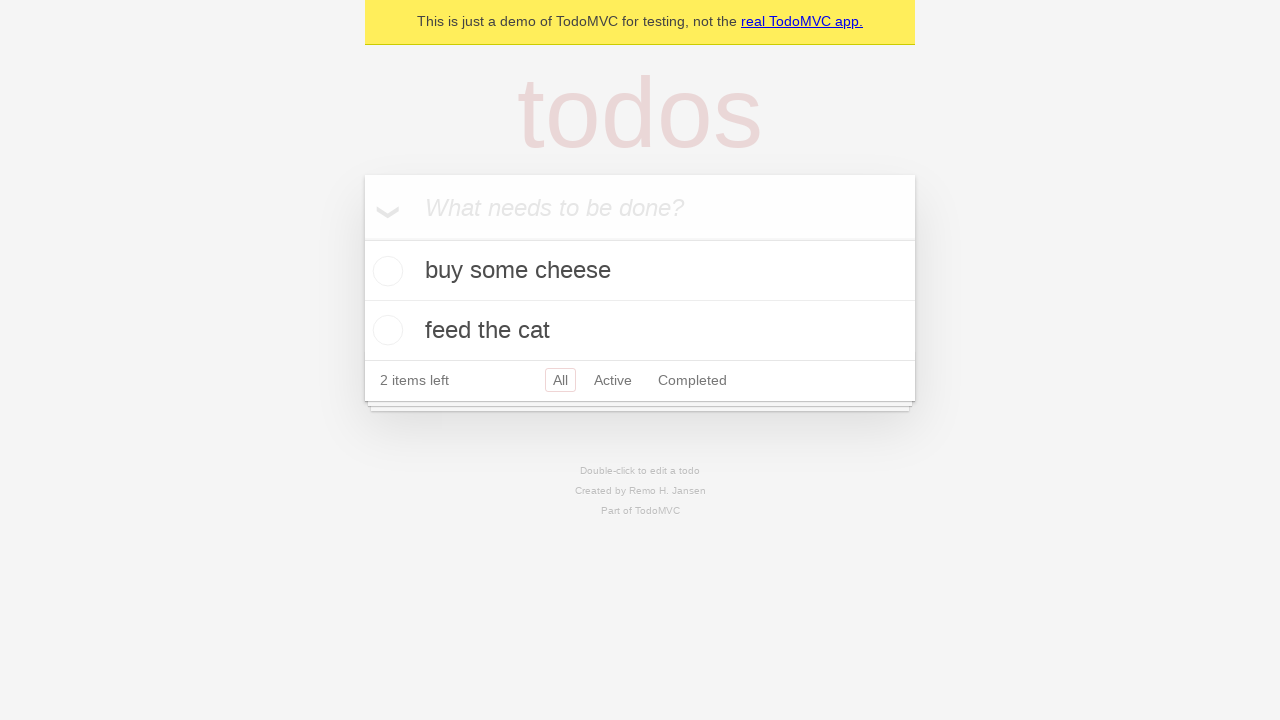

Filled new todo input with 'book a doctors appointment' on .new-todo
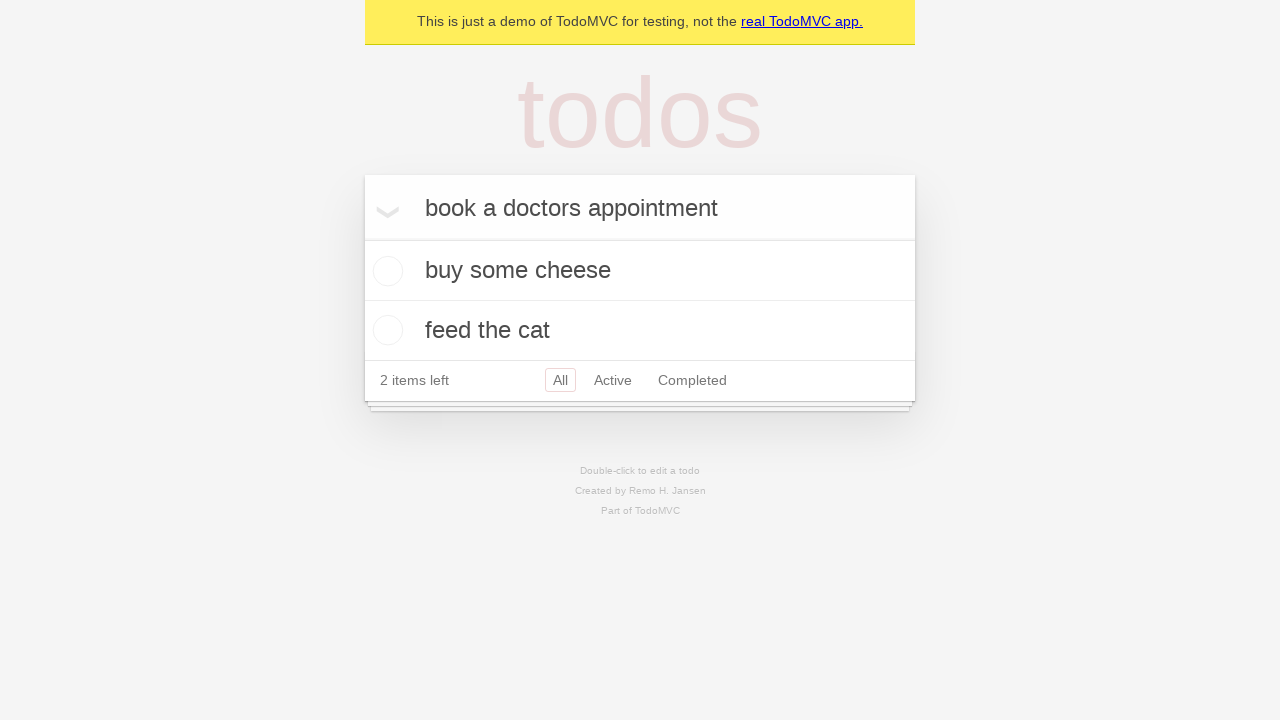

Pressed Enter to create third todo on .new-todo
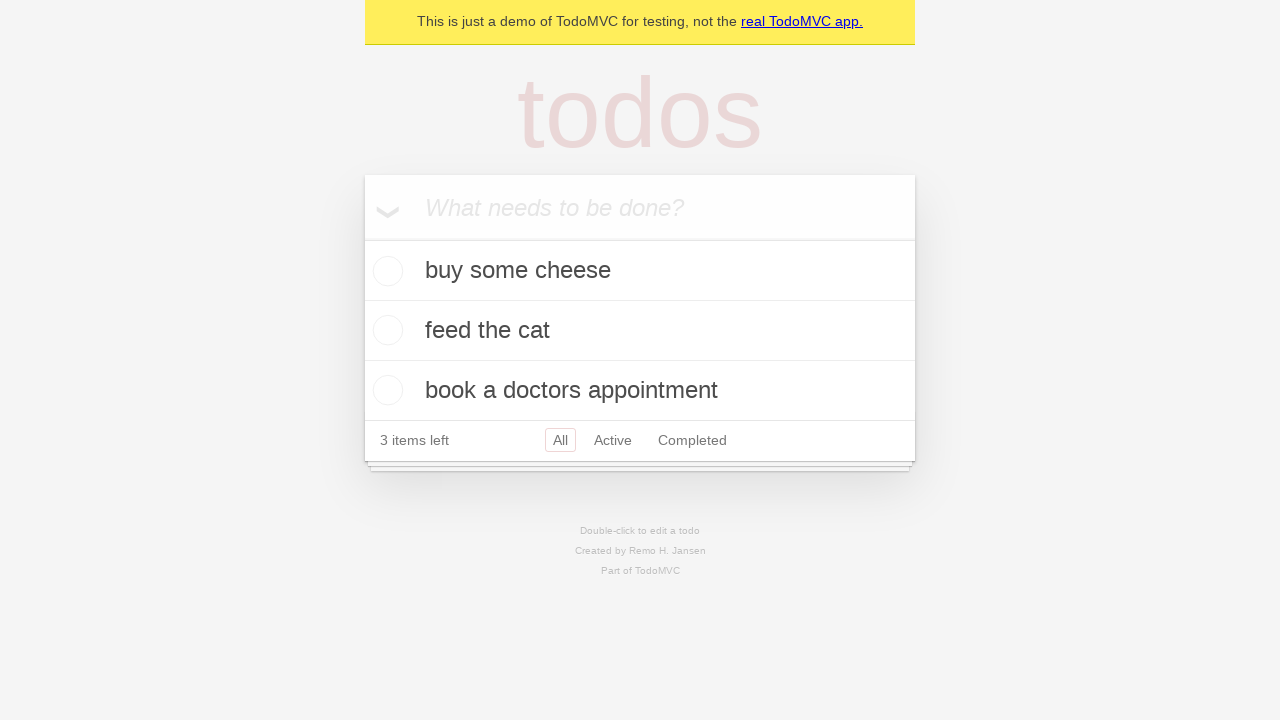

Waited for all three todo items to be added to the list
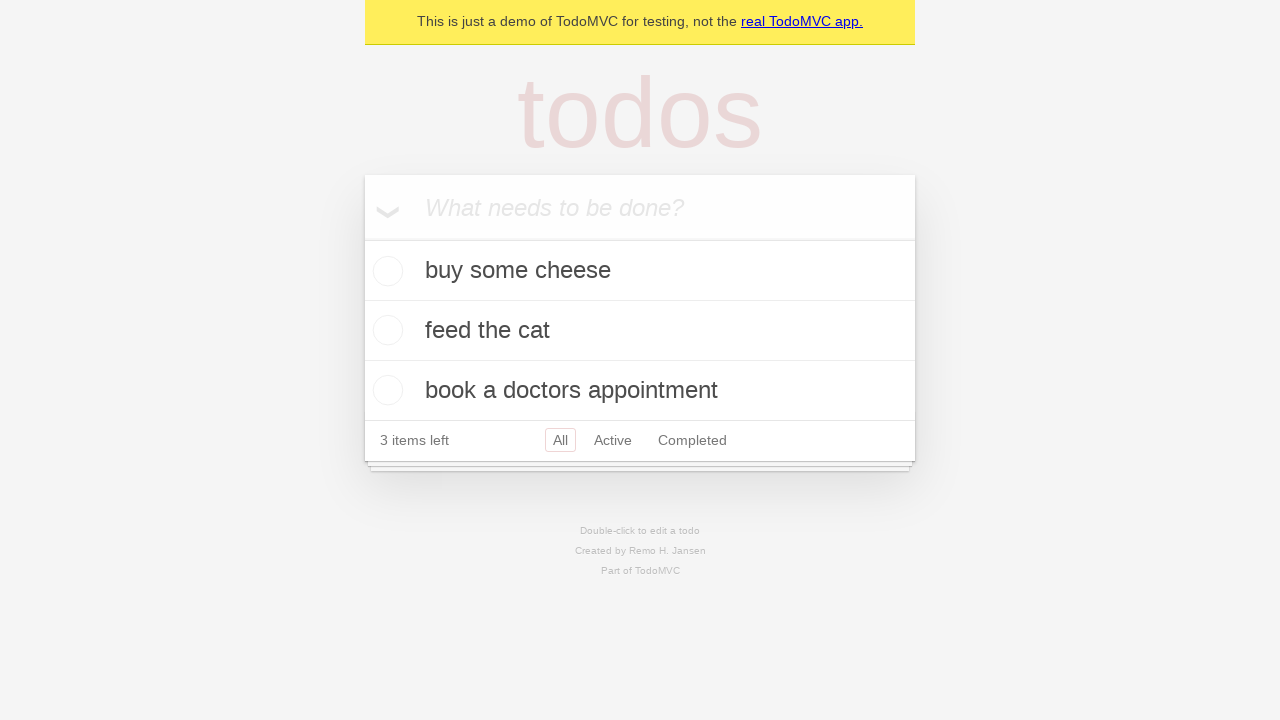

Double-clicked the second todo item to enter edit mode at (640, 331) on .todo-list li >> nth=1
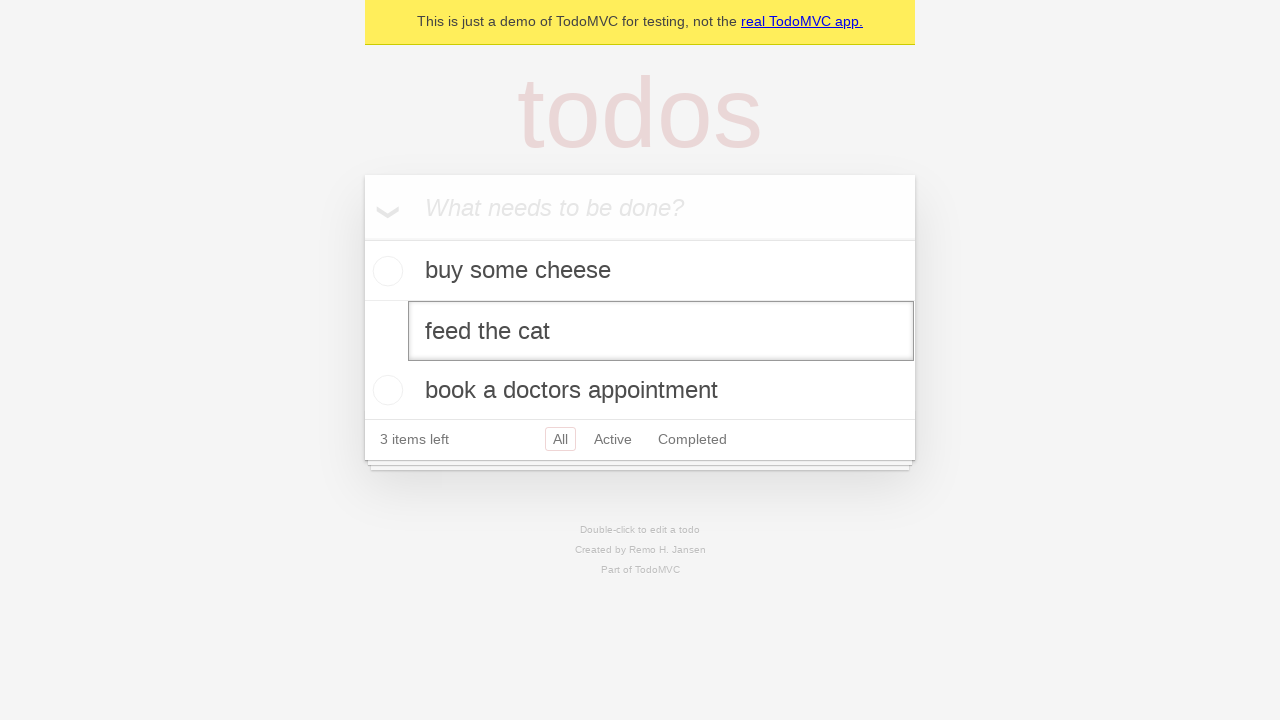

Changed todo text to 'buy some sausages' in edit field on .todo-list li >> nth=1 >> .edit
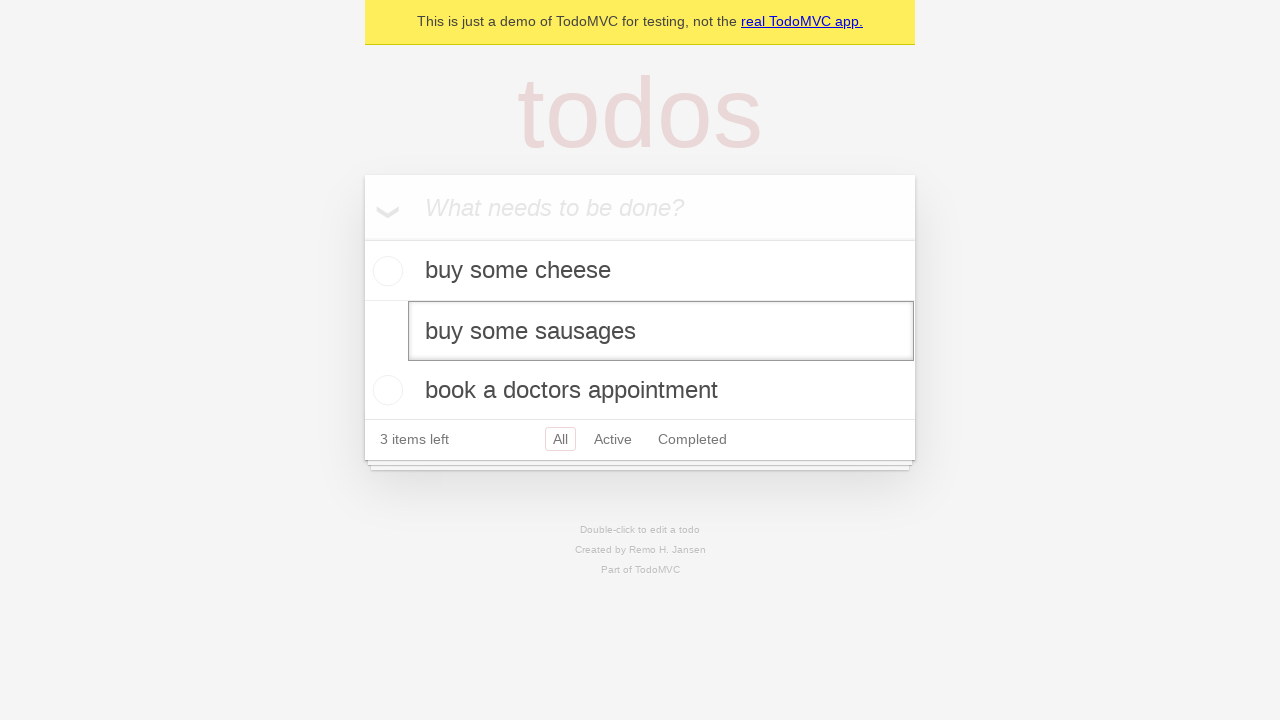

Triggered blur event to save edited todo and exit edit mode
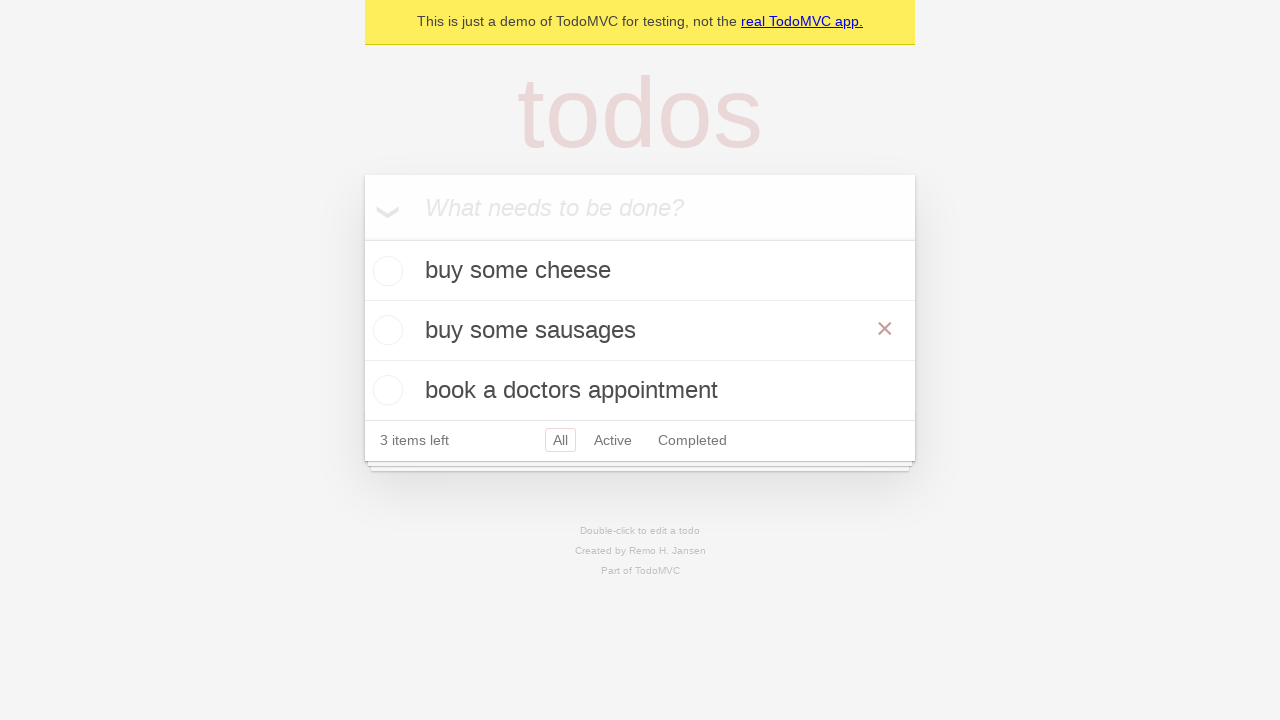

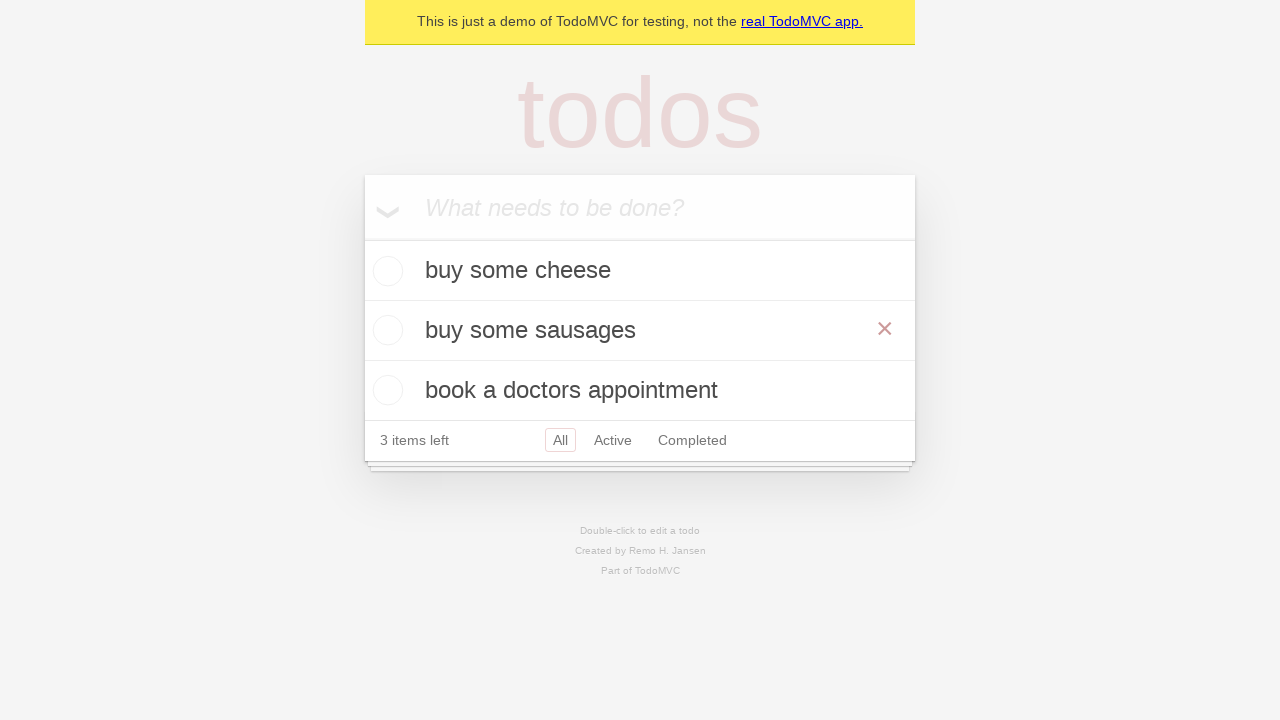